Tests dismissing a JavaScript confirm alert by clicking a button, dismissing the confirm dialog, and verifying the cancel result.

Starting URL: https://automationfc.github.io/basic-form/index.html

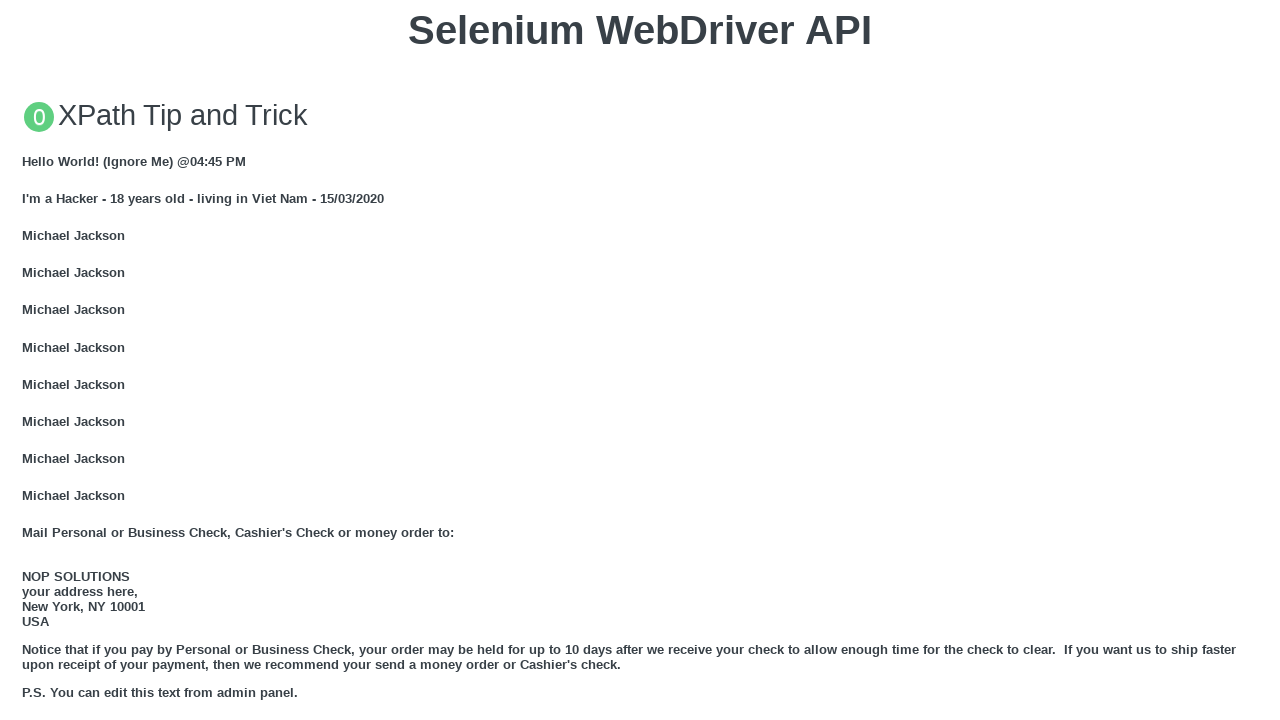

Set up dialog handler to dismiss confirm alerts
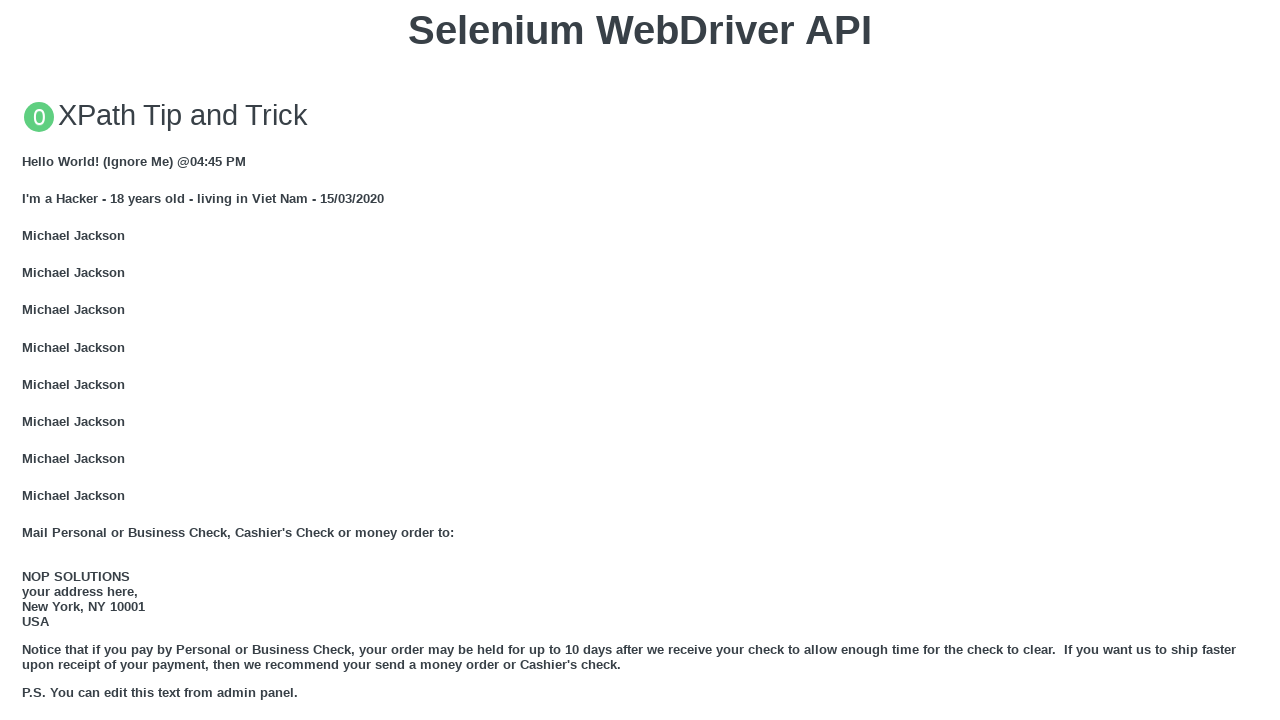

Clicked 'Click for JS Confirm' button to trigger JavaScript confirm dialog at (640, 360) on xpath=//button[text()='Click for JS Confirm']
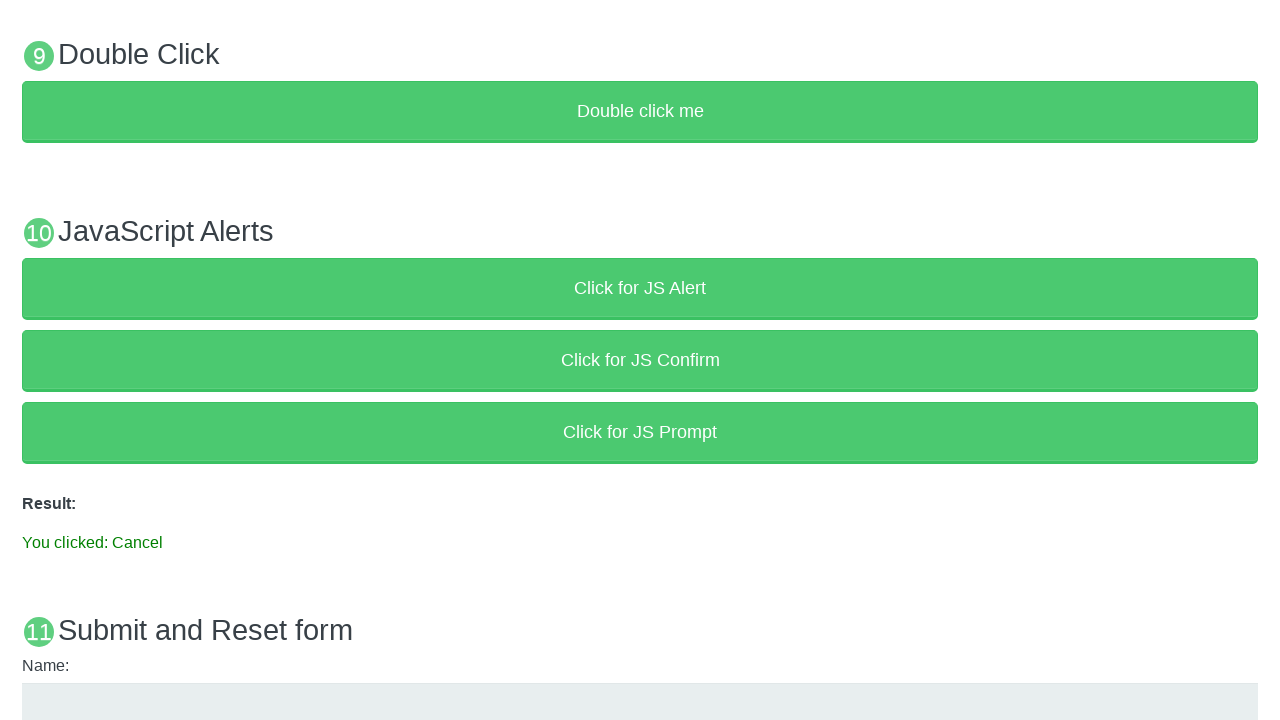

Result element appeared after confirm dialog was dismissed
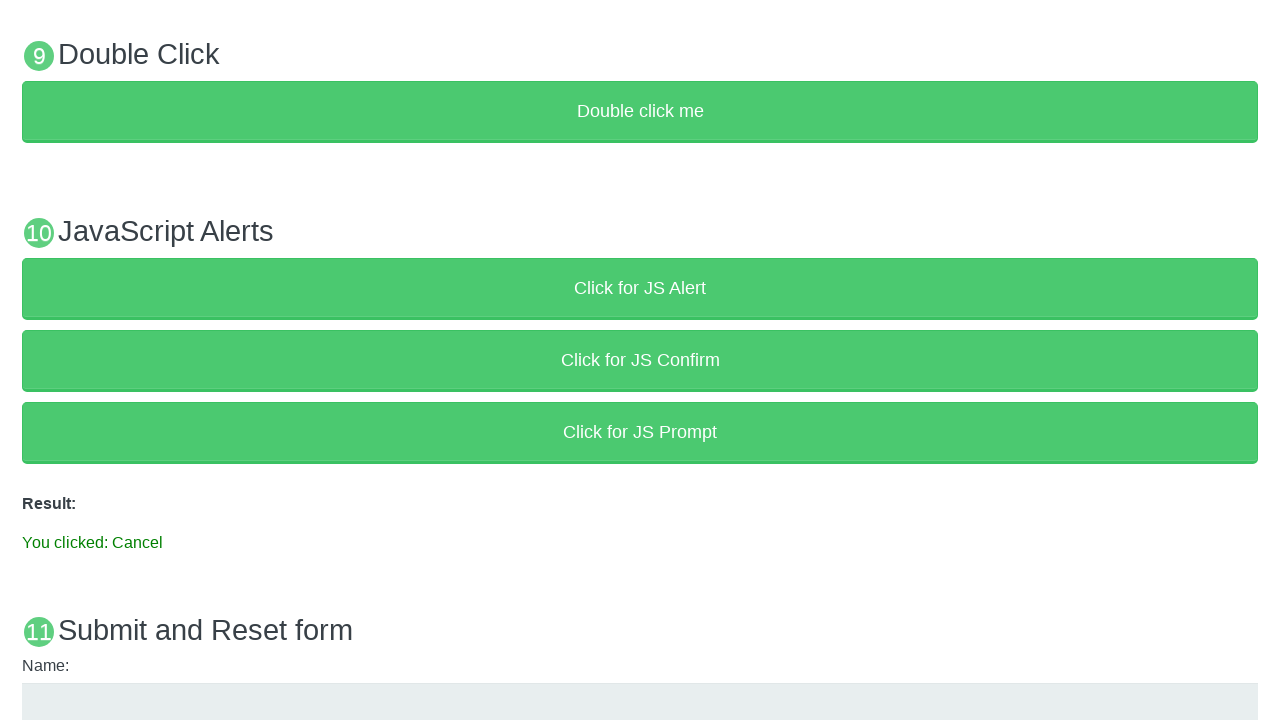

Verified result text shows 'You clicked: Cancel' confirming dialog was dismissed correctly
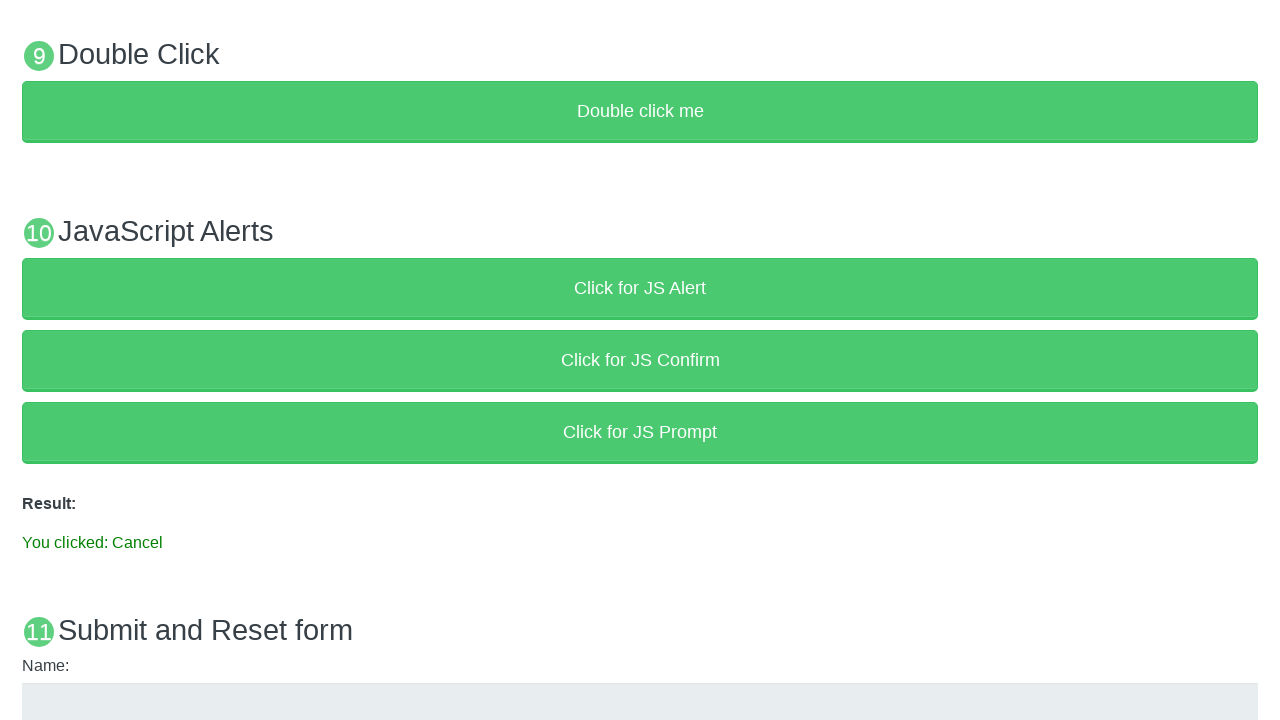

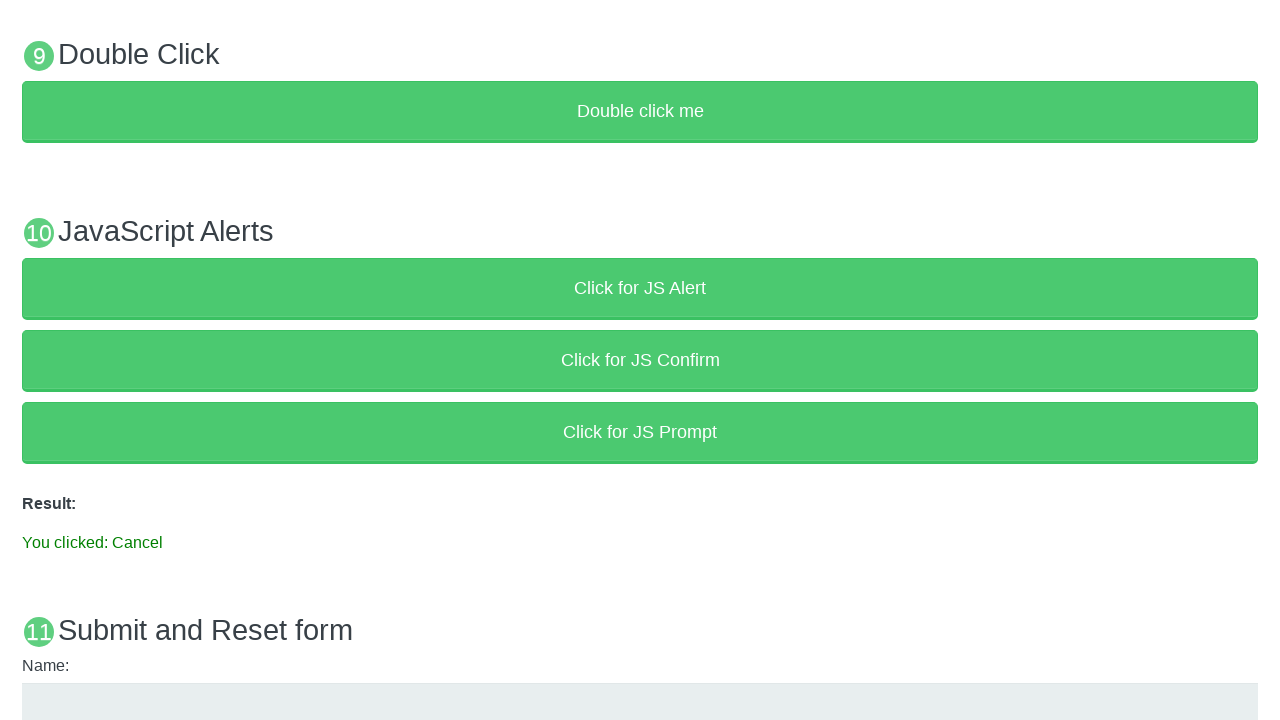